Tests selecting multiple non-consecutive items using Ctrl+Click to select specific items from a list

Starting URL: https://automationfc.github.io/jquery-selectable/

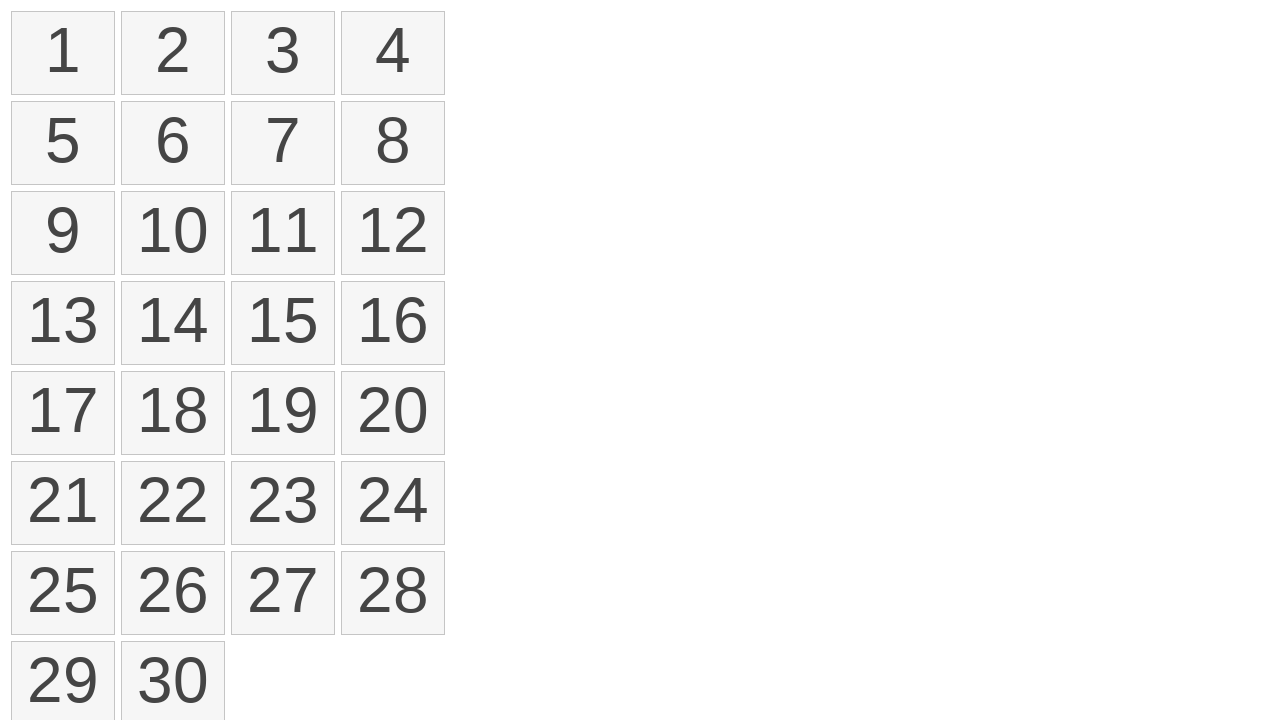

Located all selectable list items
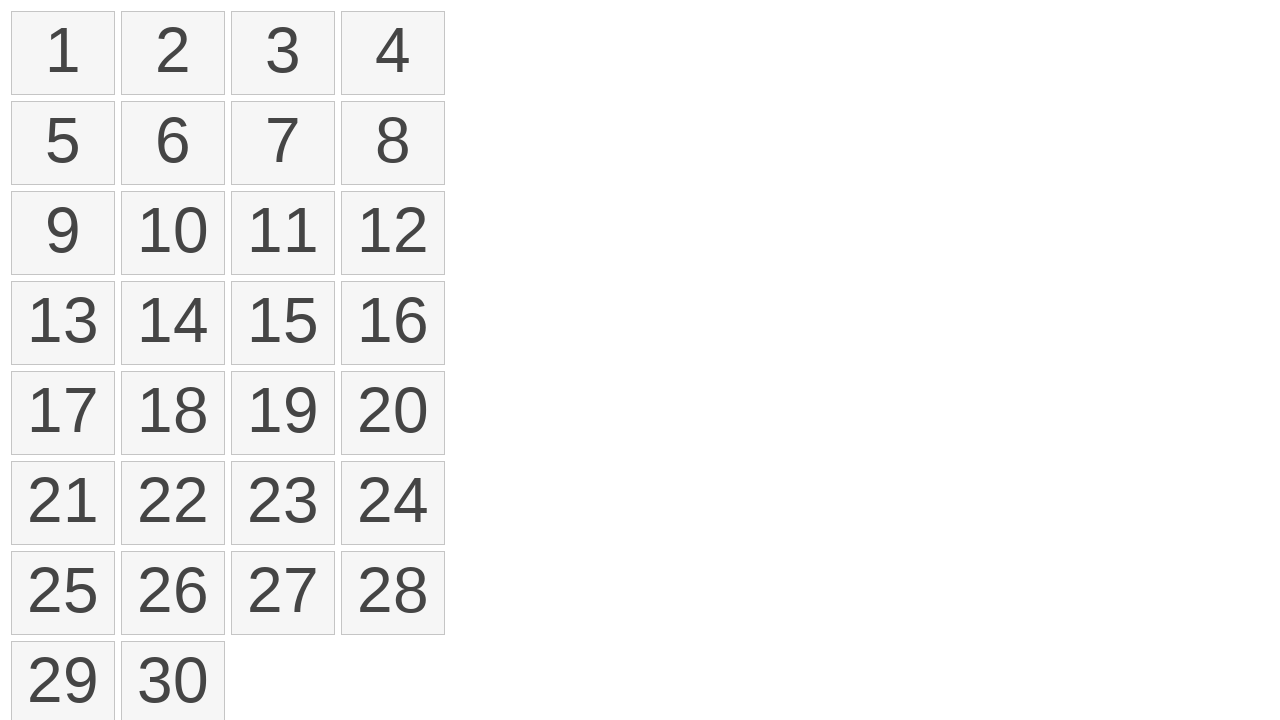

Pressed Ctrl key down to enable multi-select mode
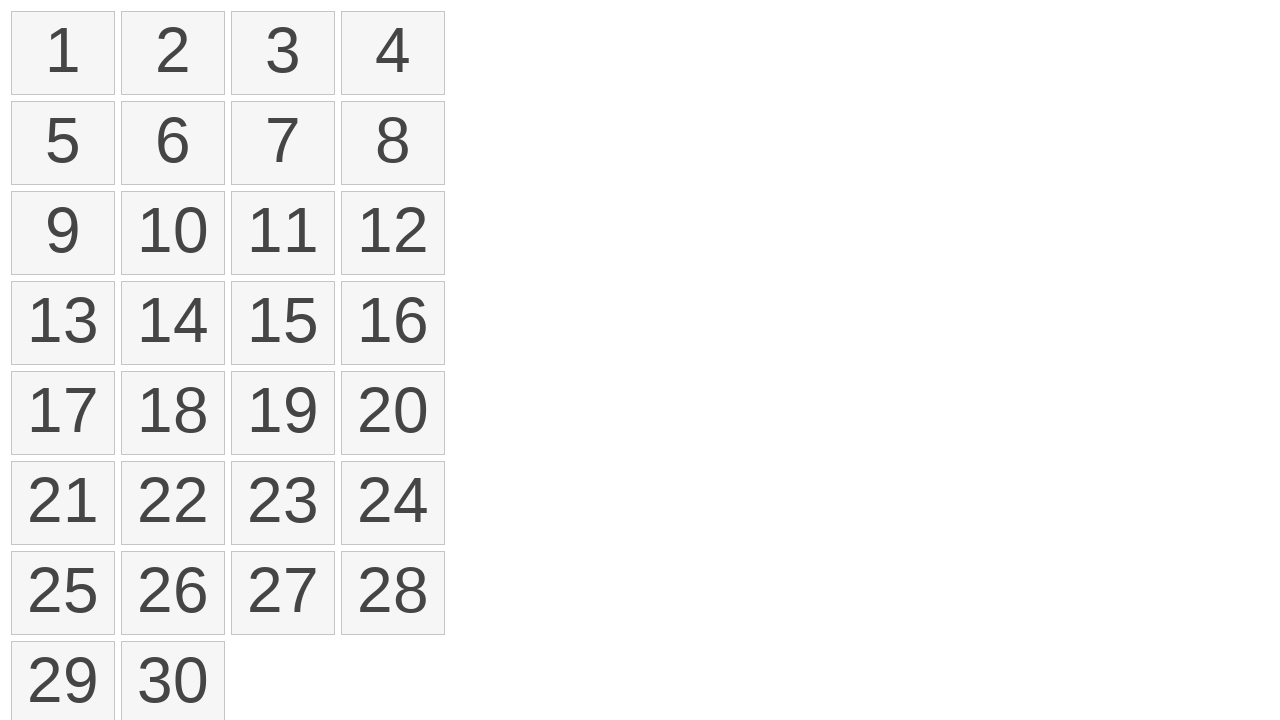

Clicked on item 13 (index 12) while holding Ctrl at (63, 323) on ol#selectable > li >> nth=12
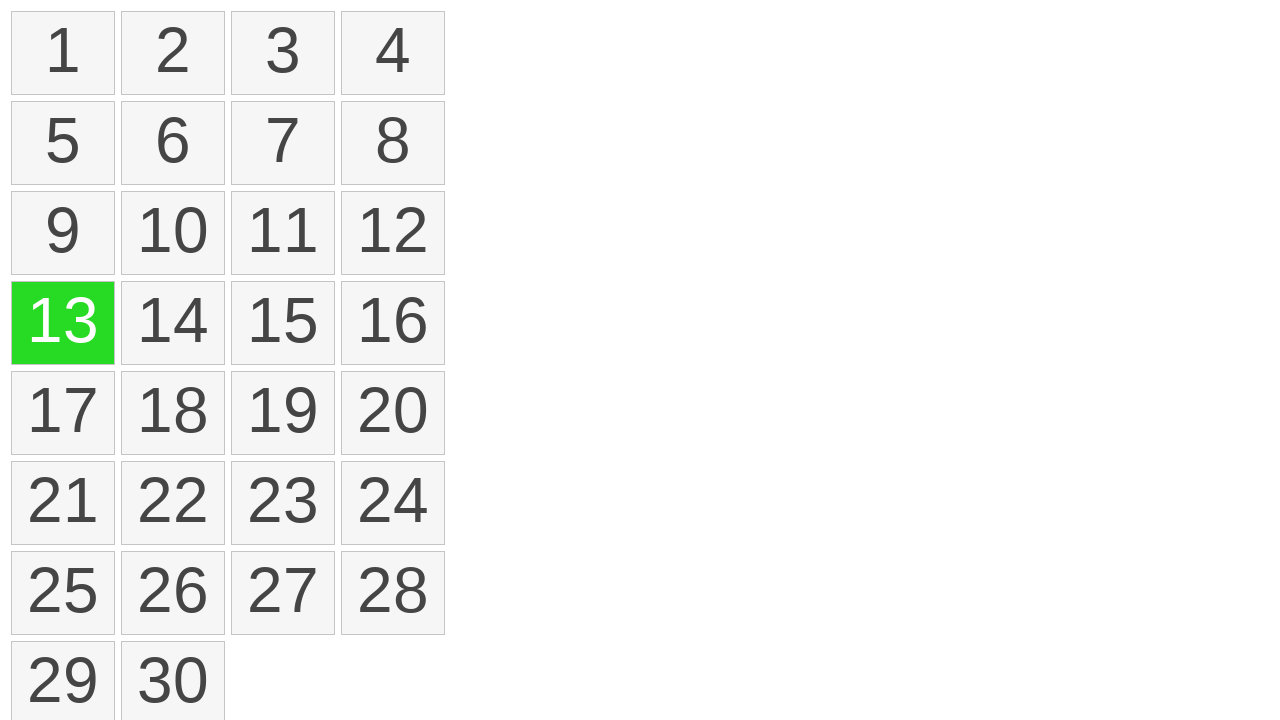

Clicked on item 10 (index 9) while holding Ctrl at (173, 233) on ol#selectable > li >> nth=9
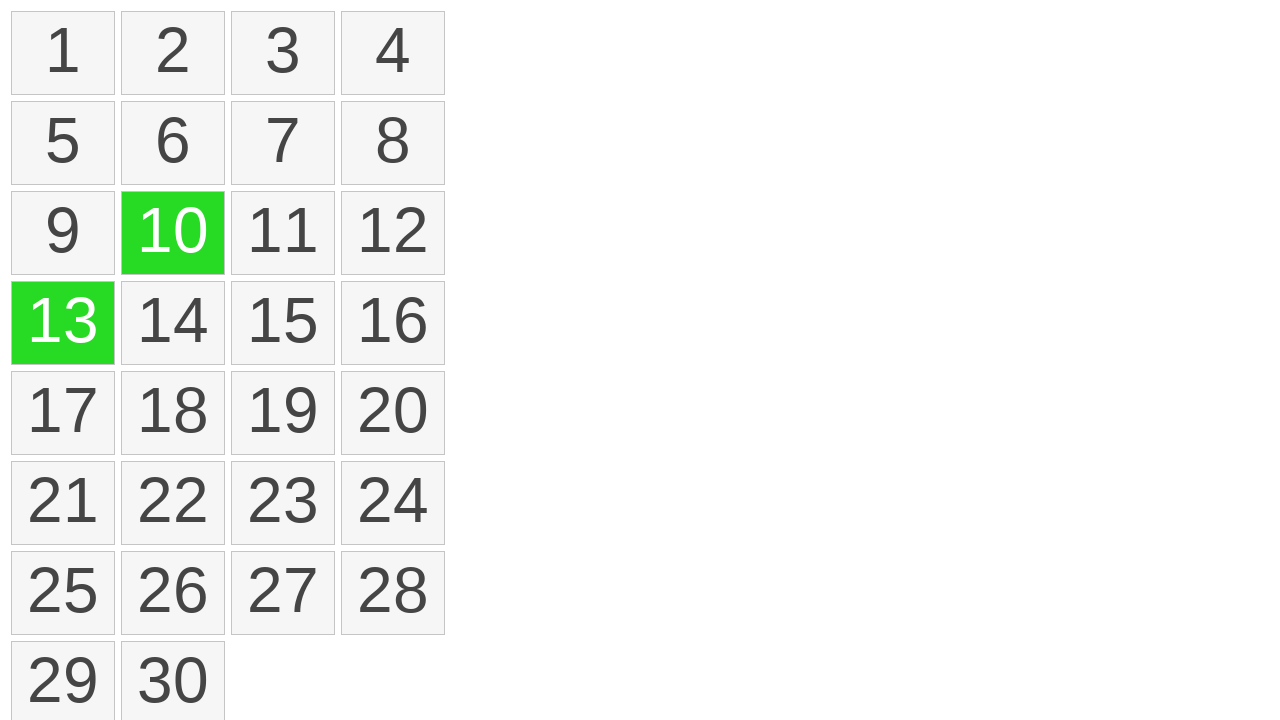

Released Ctrl key to complete multi-select
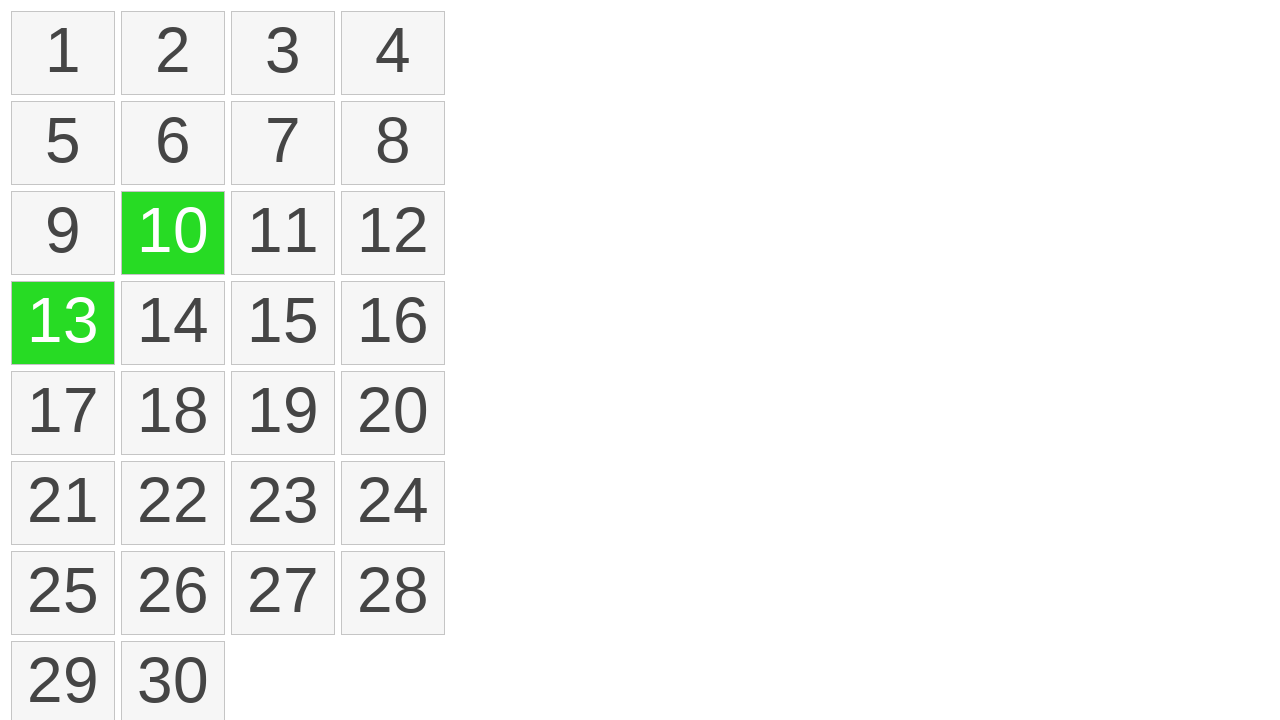

Located all selected items with ui-selected class
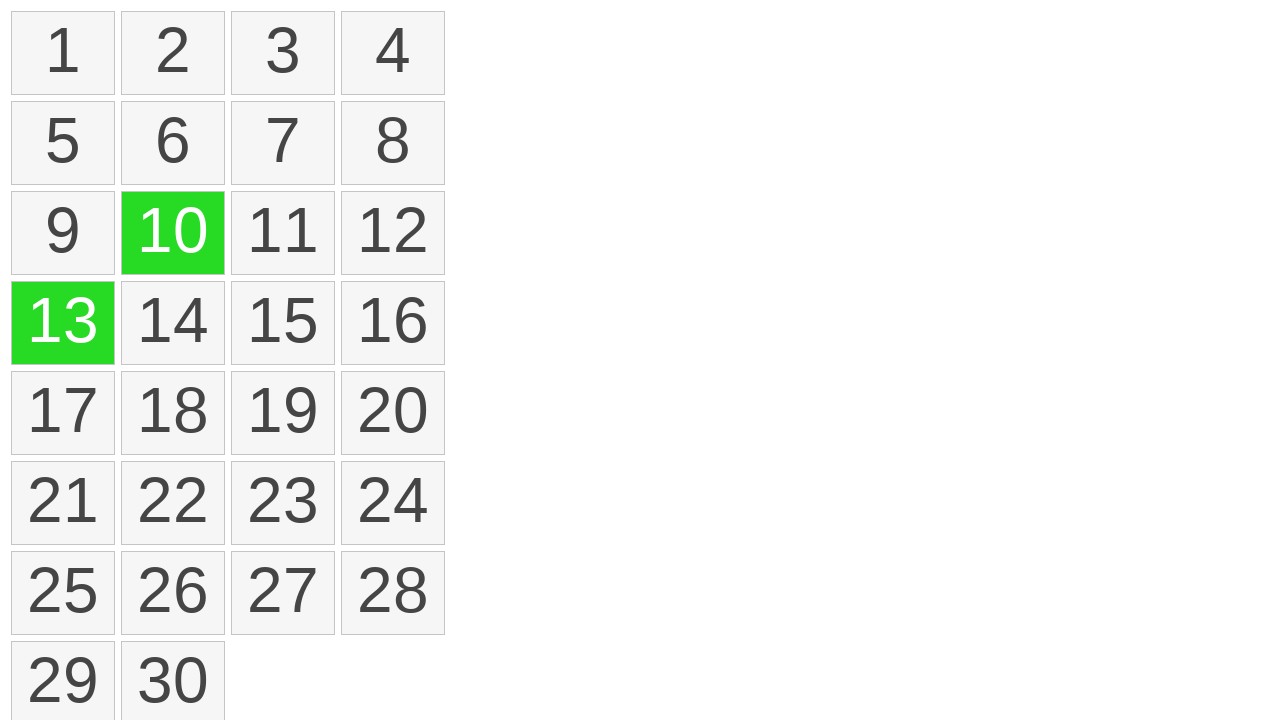

Verified that exactly 2 items are selected
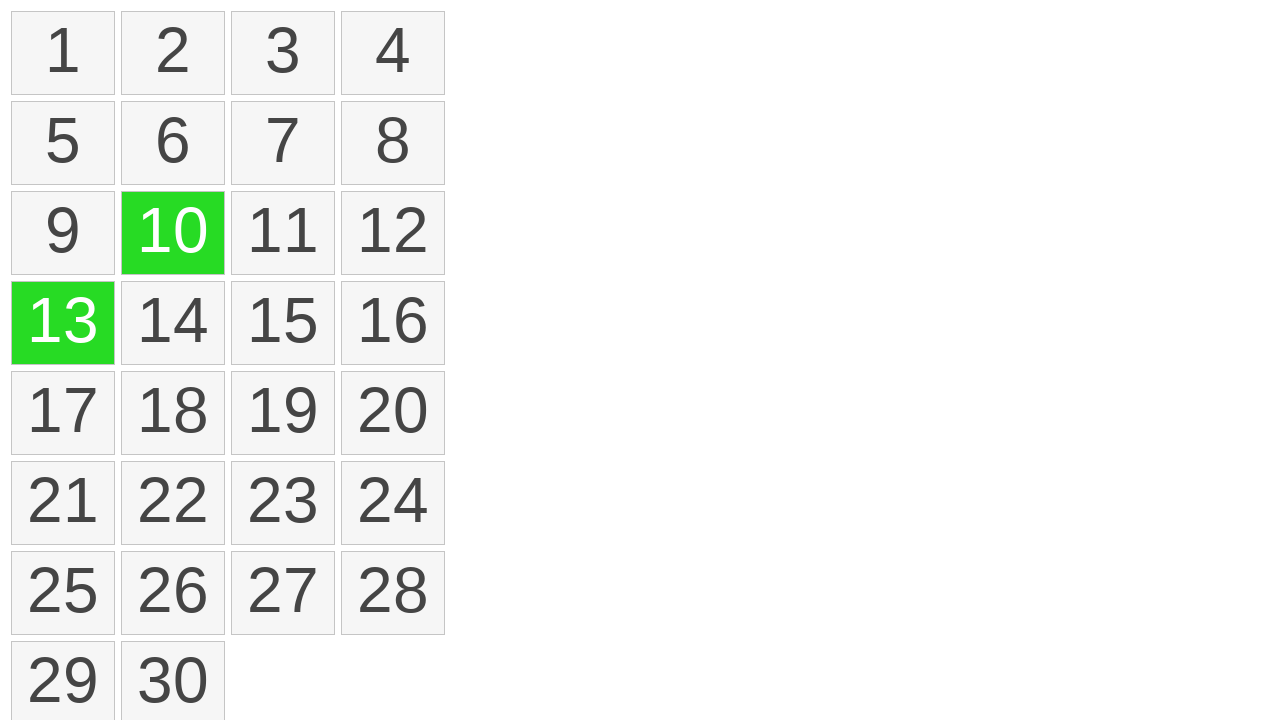

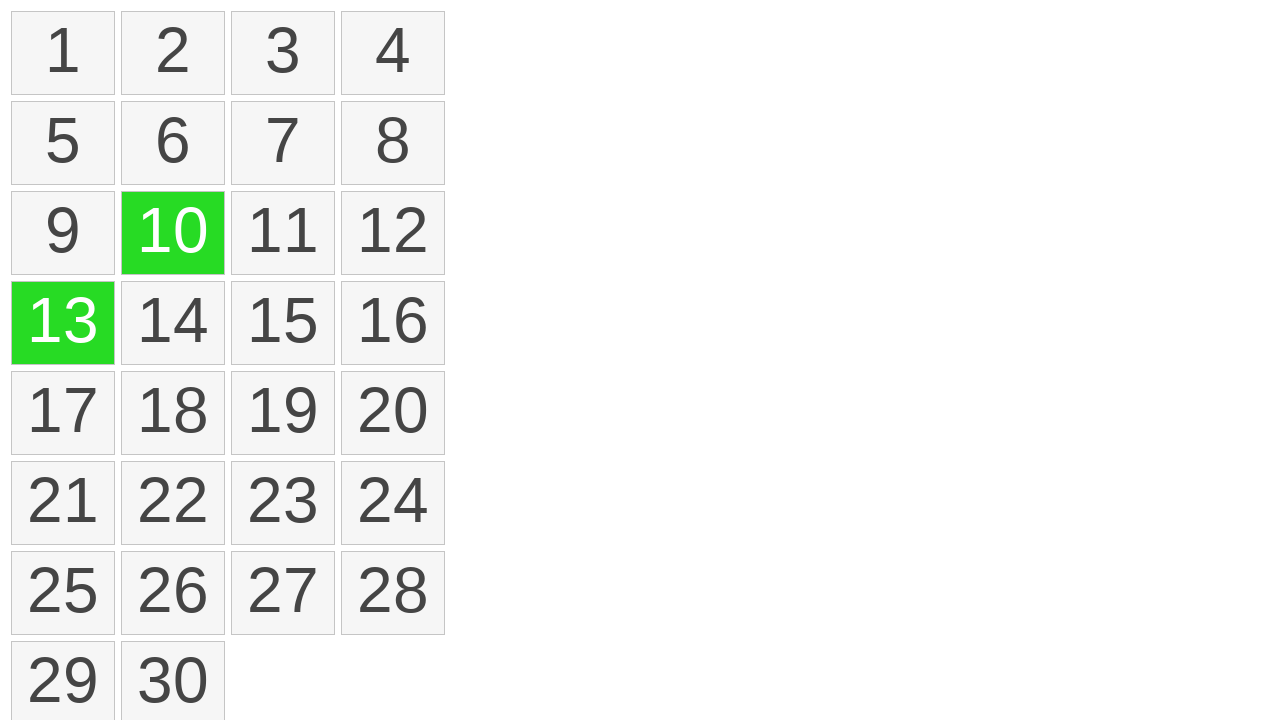